Navigates to Freshworks homepage and verifies the presence of specific heading text and paragraph content by locating elements using role and text selectors.

Starting URL: https://www.freshworks.com/

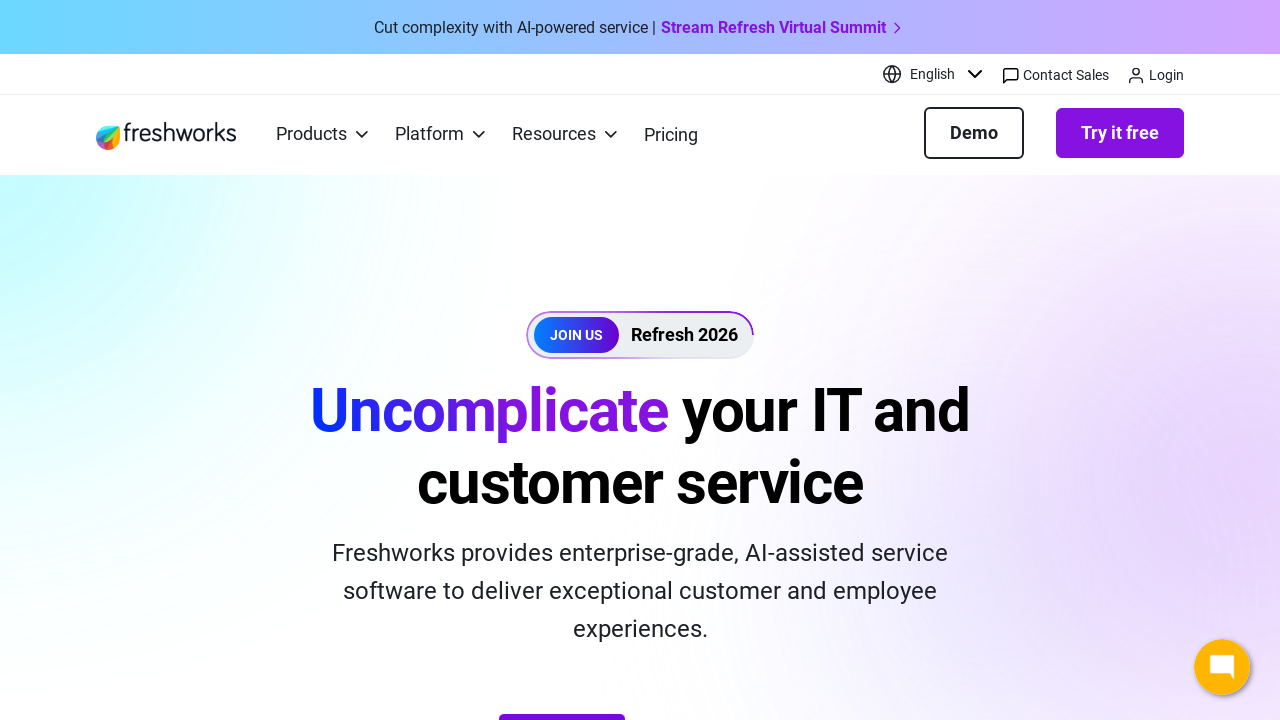

Navigated to Freshworks homepage
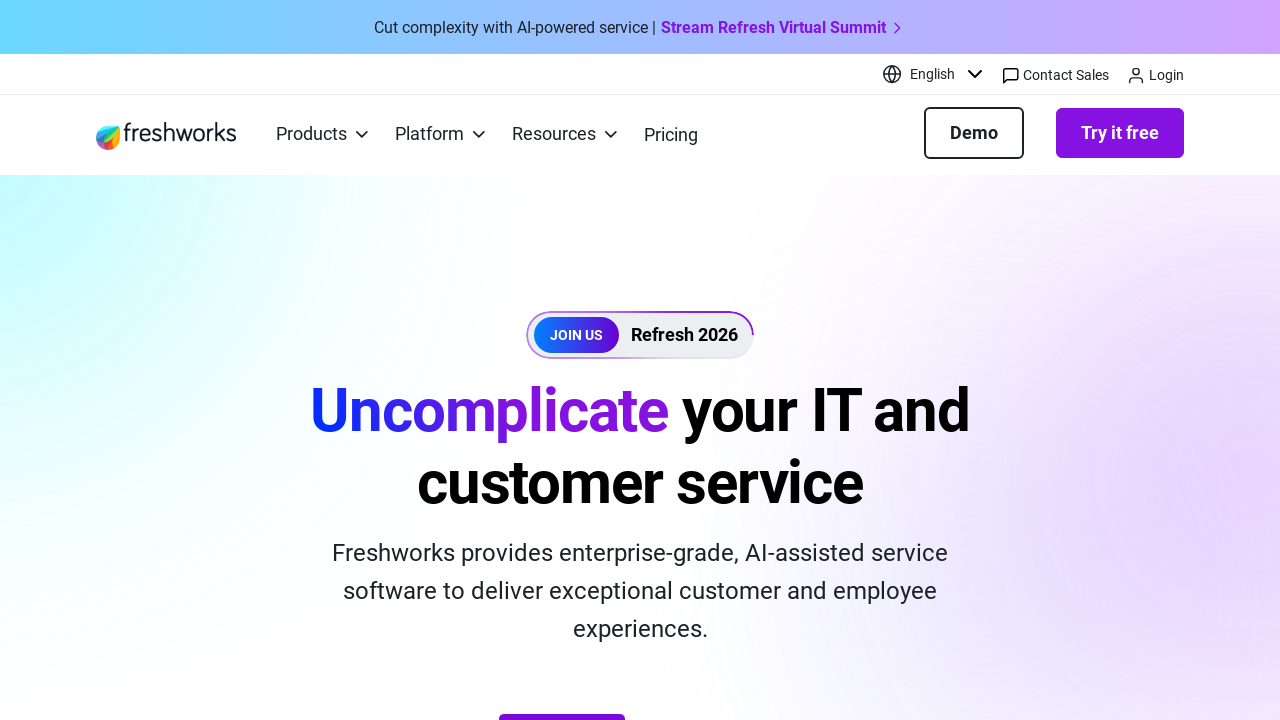

Located main heading element with role selector
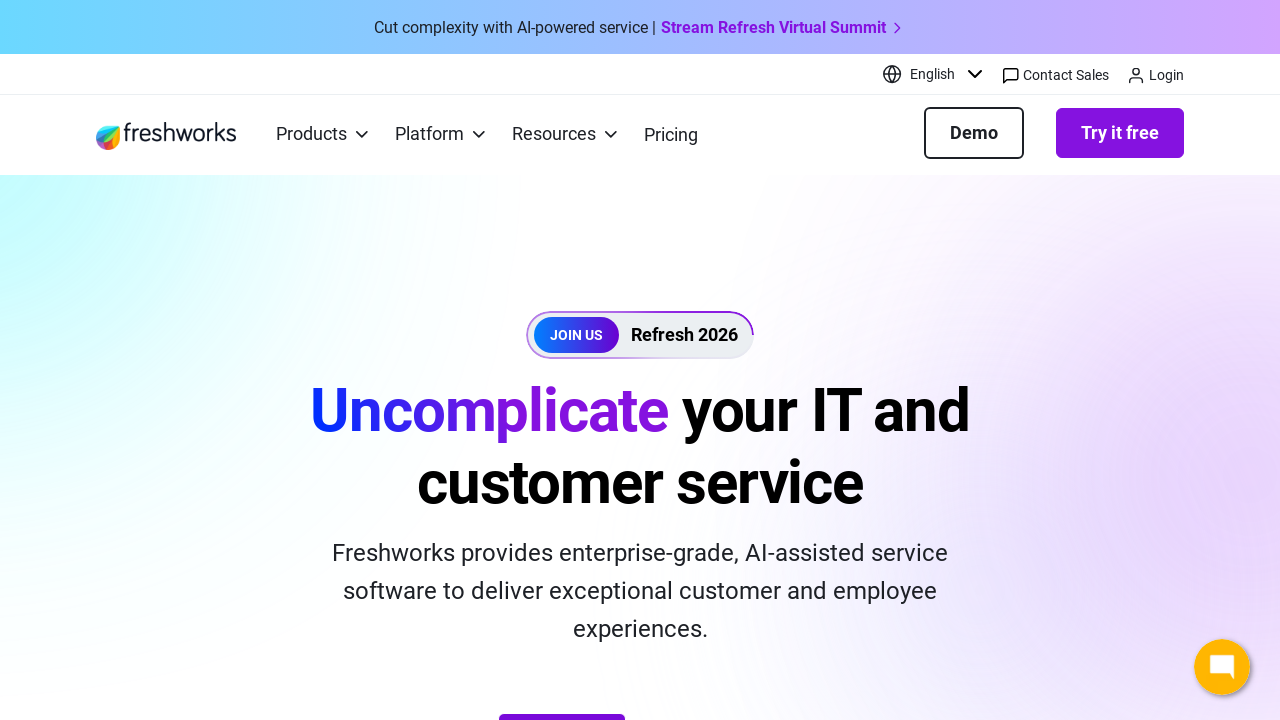

Main heading became visible
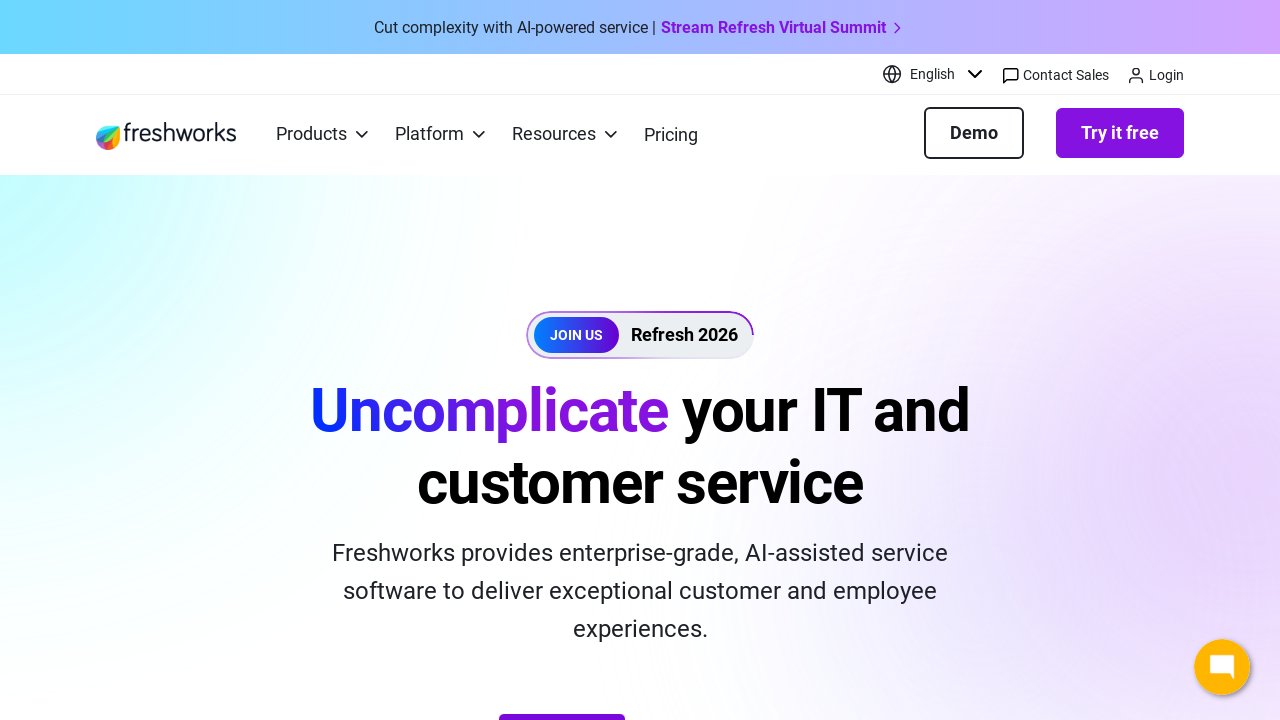

Retrieved header text: 'Uncomplicate your IT and customer service'
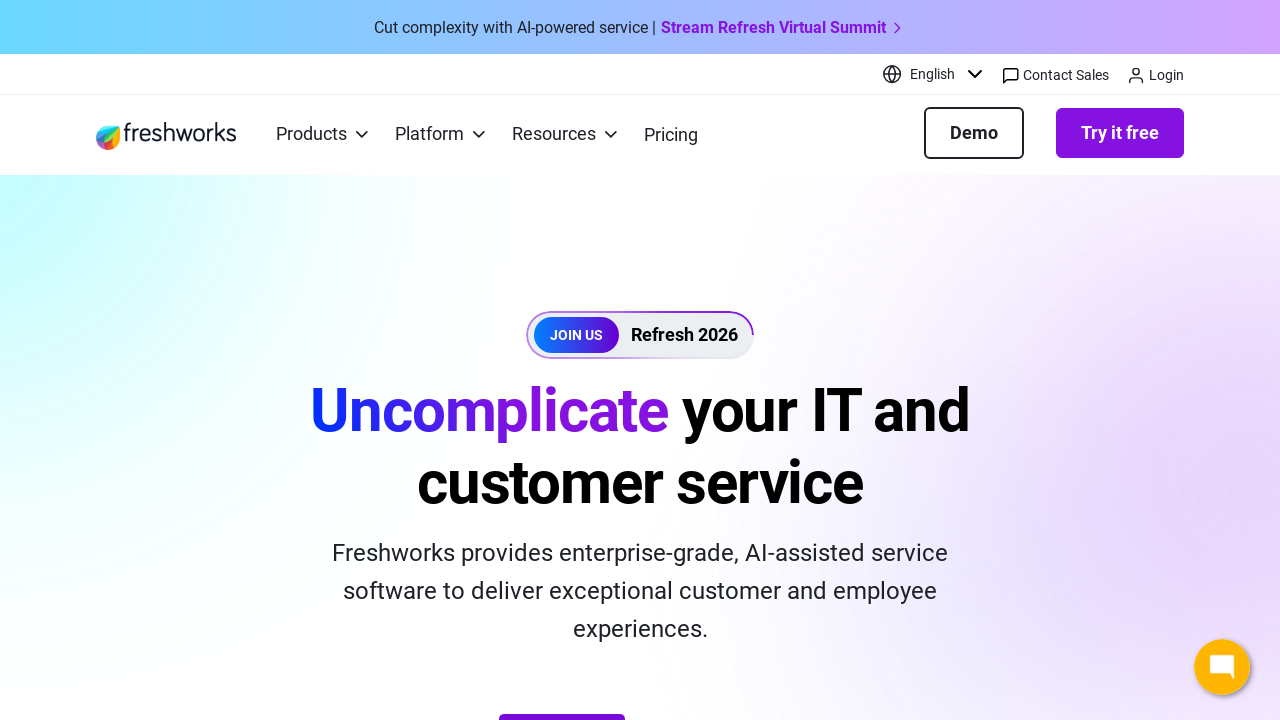

Located secondary text element
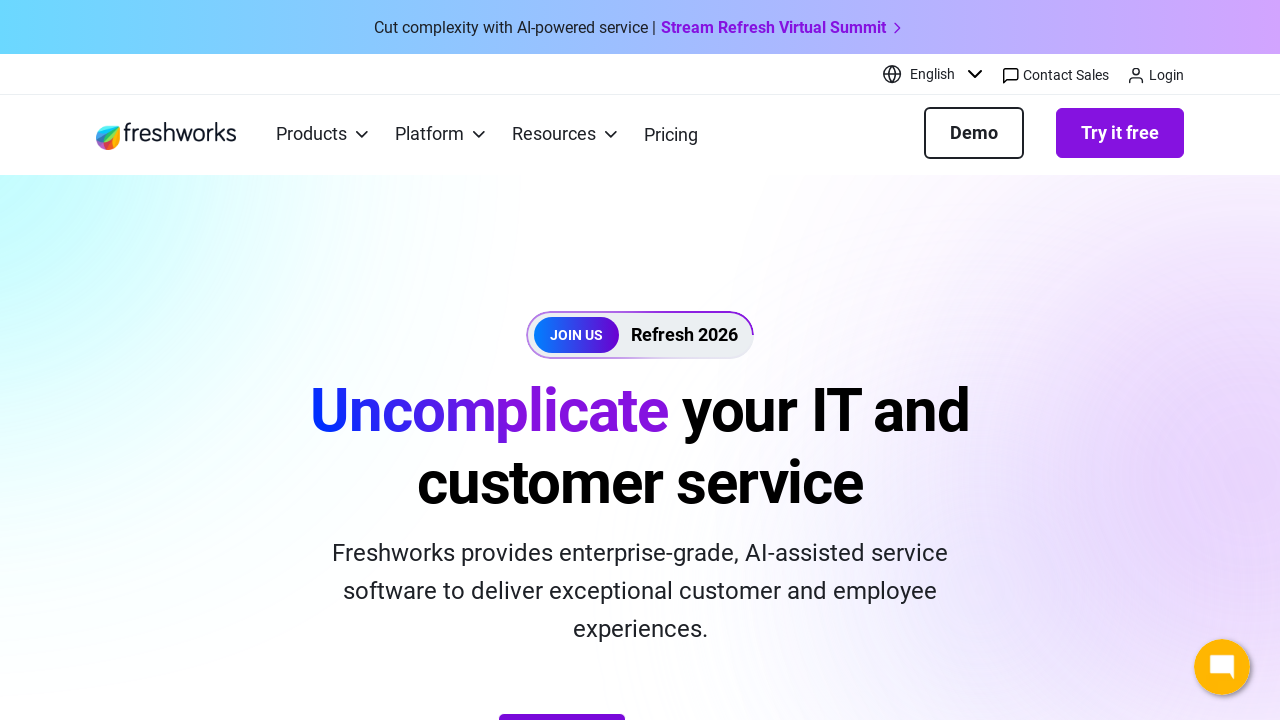

Secondary text element became visible
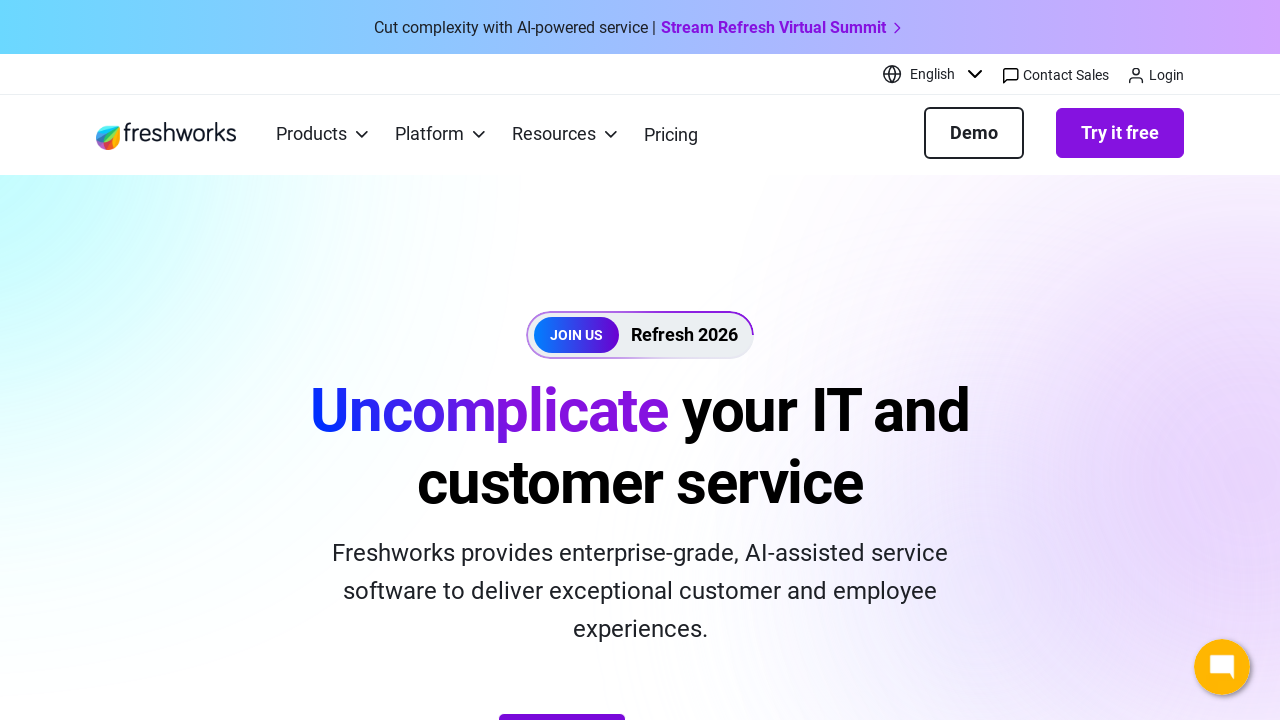

Retrieved secondary text: 'Freshworks provides enterprise-grade, AI-assisted service software to deliver exceptional customer and employee experiences.'
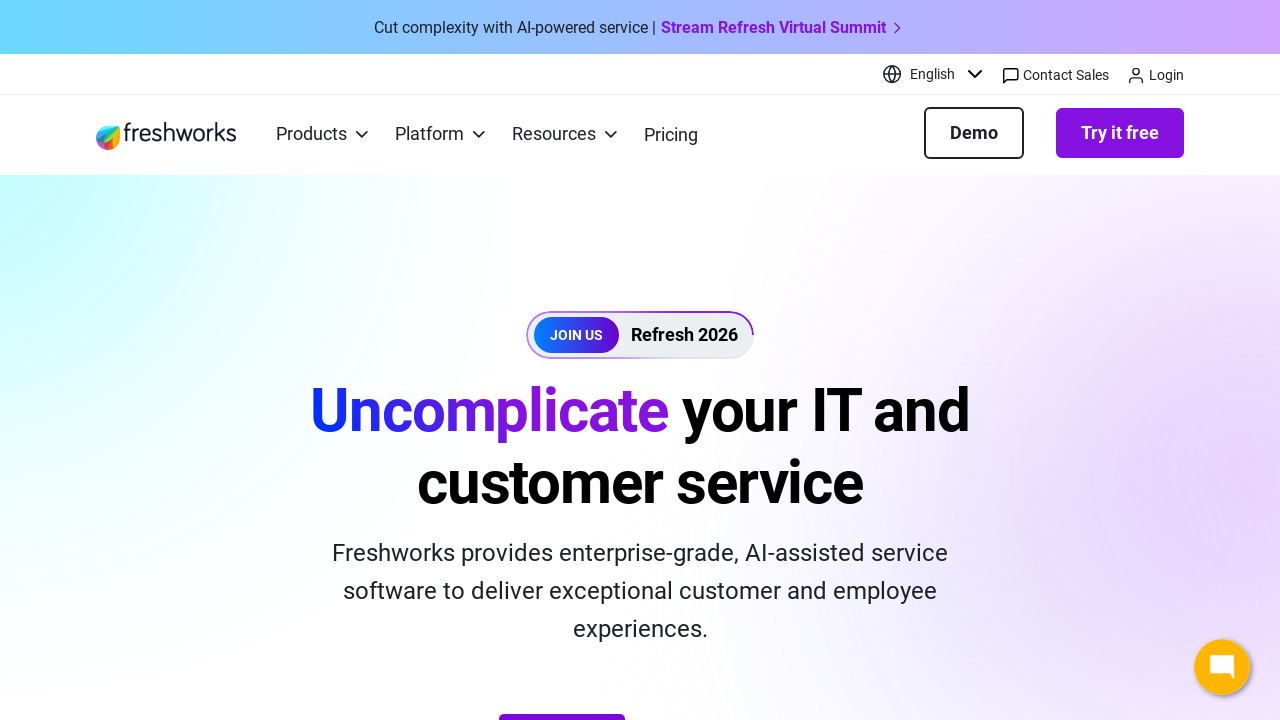

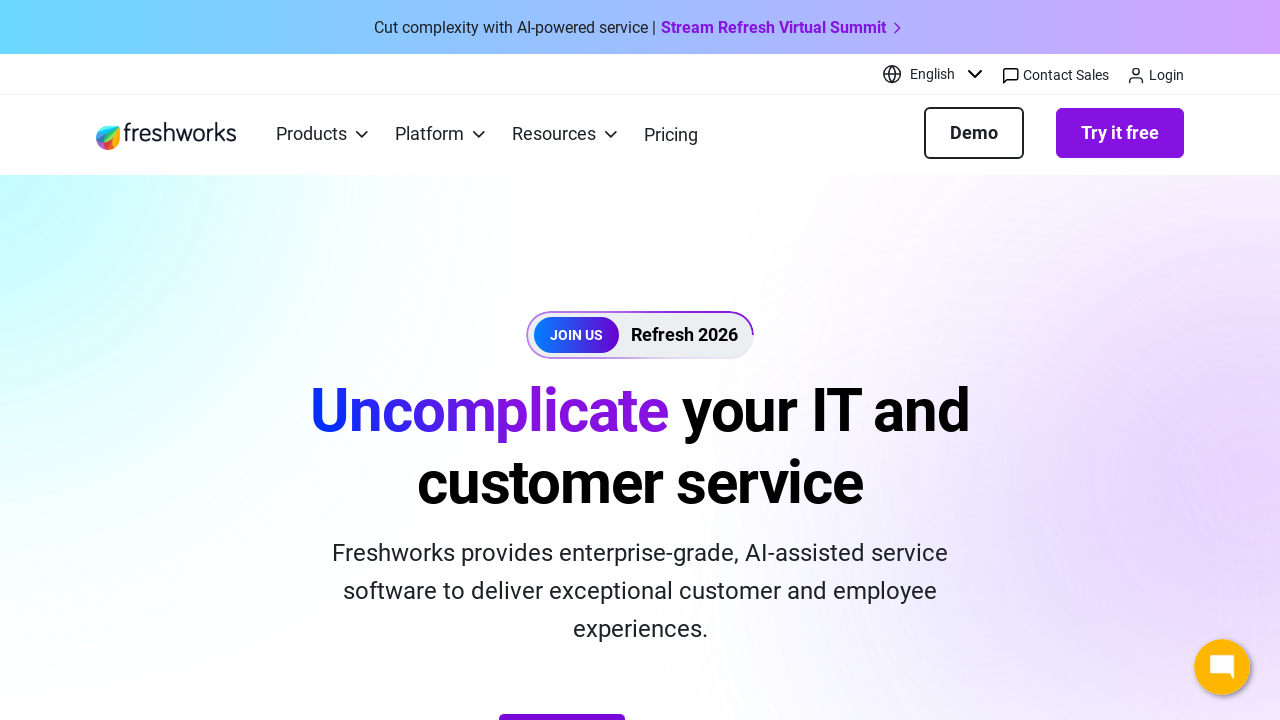